Navigates to Flipkart's homepage to verify the page loads successfully

Starting URL: https://www.flipkart.com

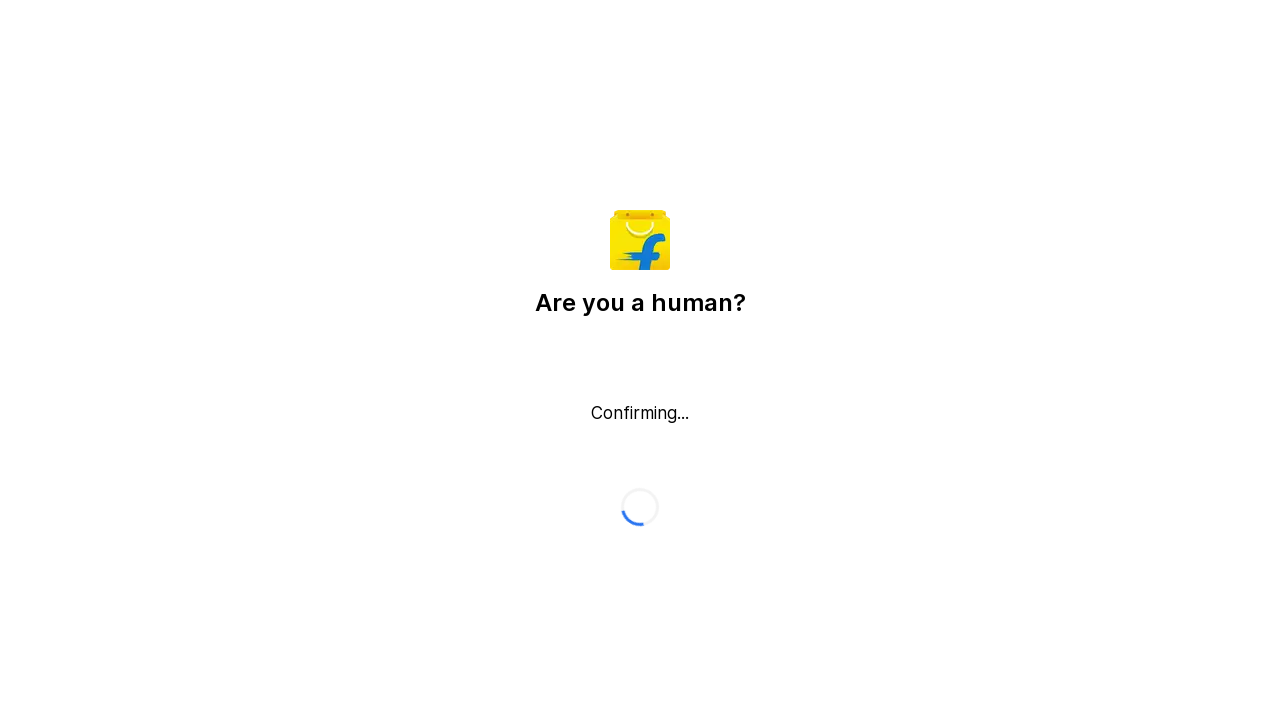

Waited for page to load completely (DOM content loaded)
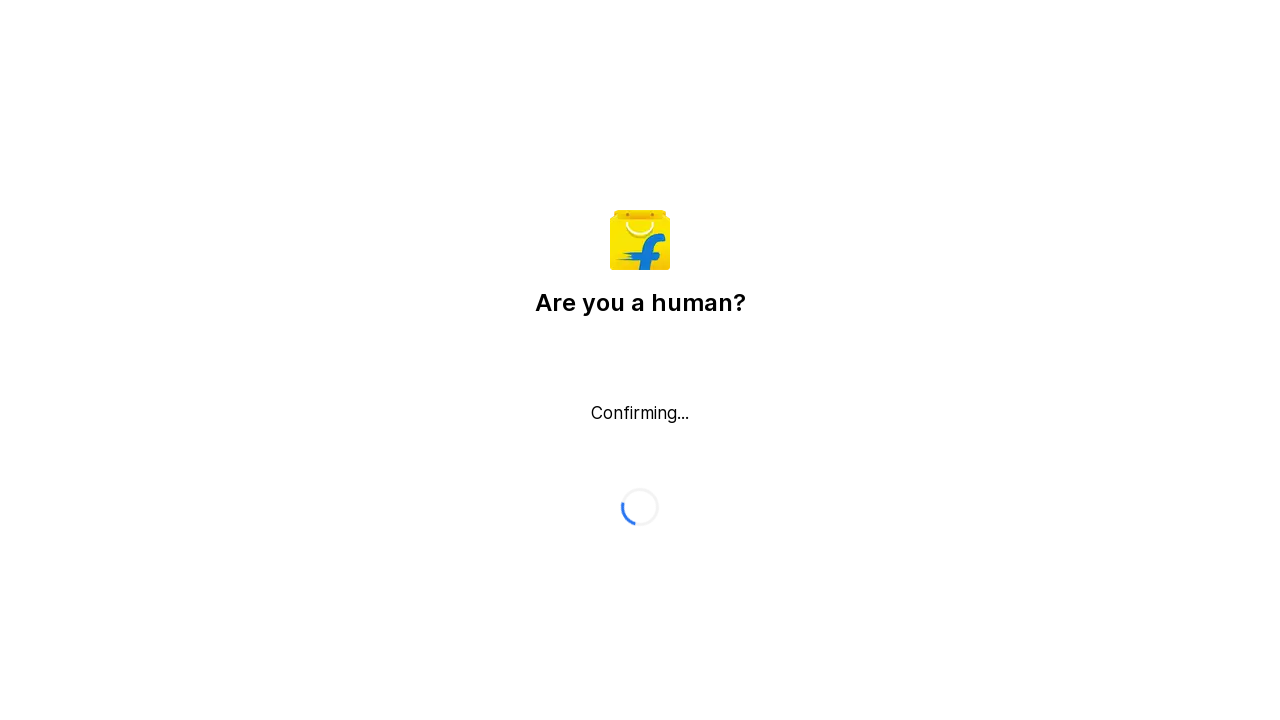

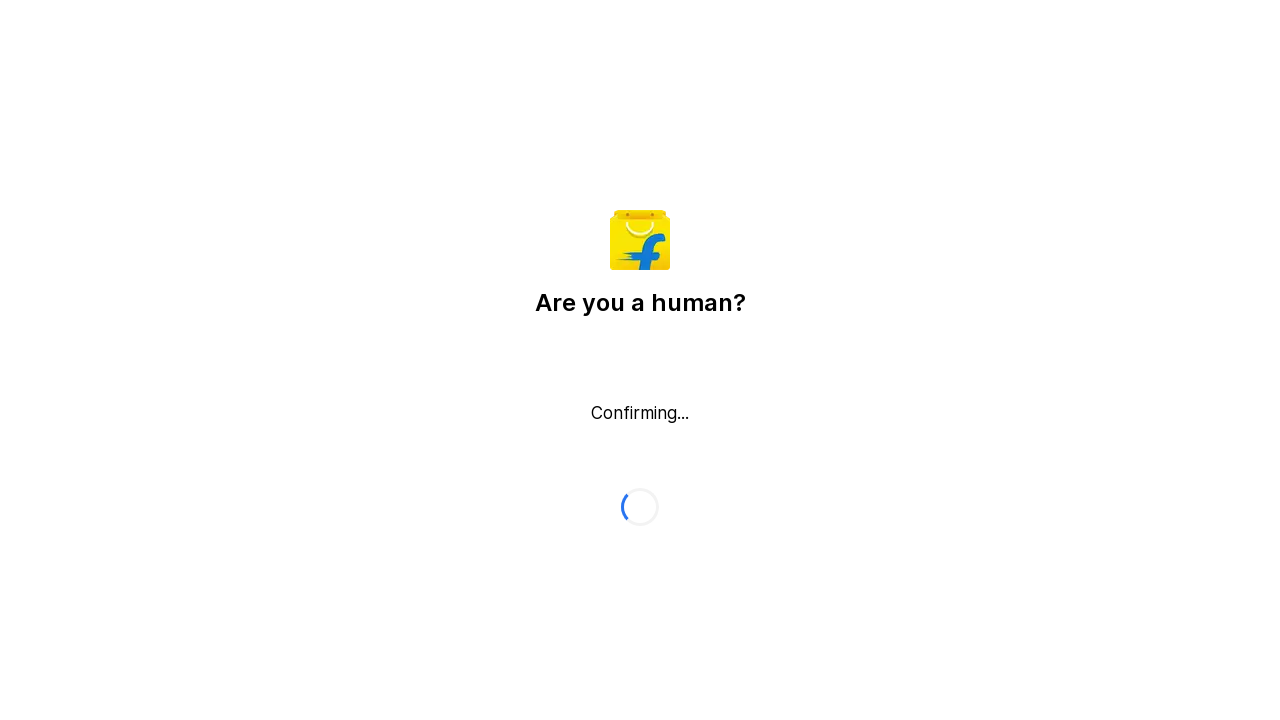